Tests keyboard actions on a text form by entering text in current address field, copying it, and pasting it into the permanent address field using keyboard shortcuts

Starting URL: https://demoqa.com/text-box

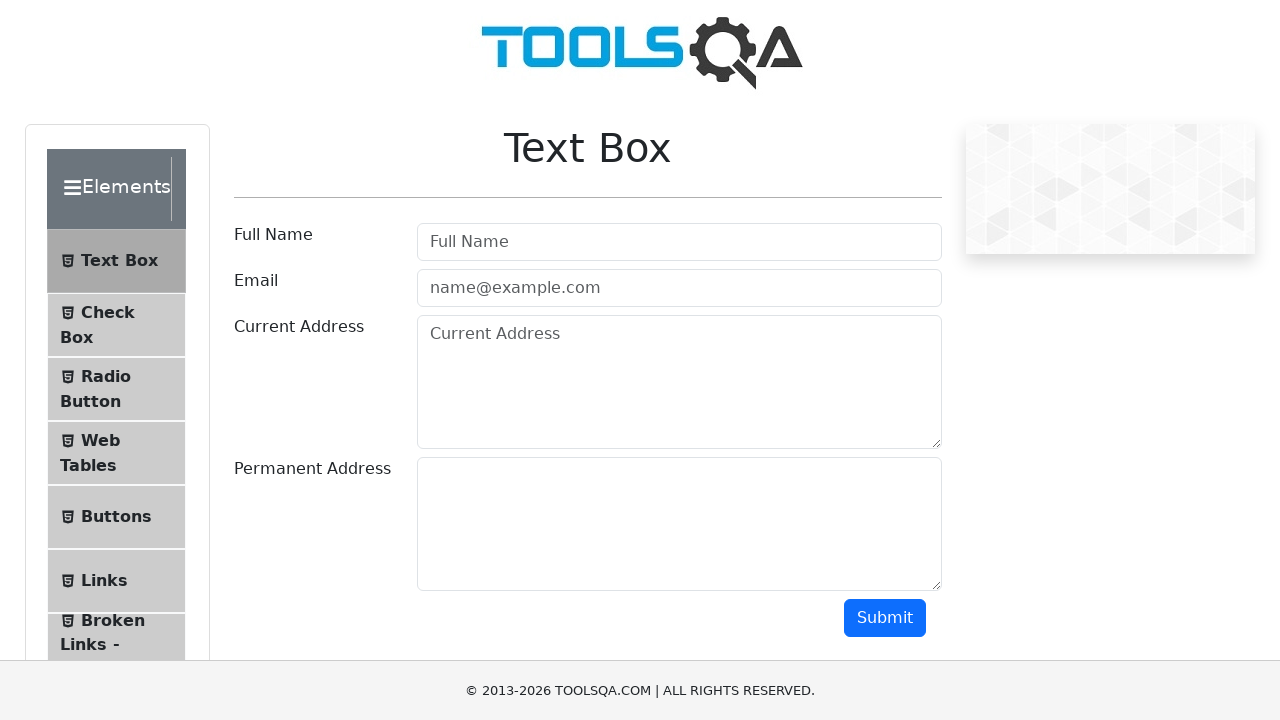

Filled current address field with 'Abc Pune' on textarea#currentAddress
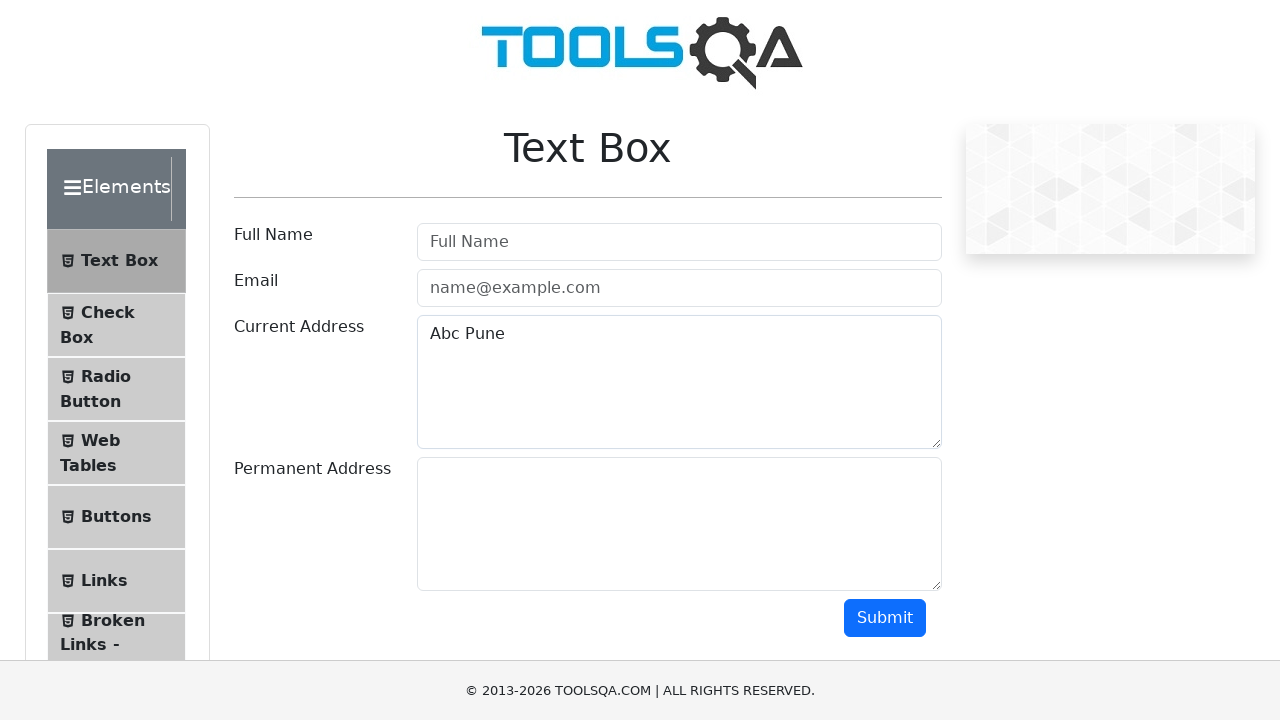

Selected all text in current address field using Ctrl+A
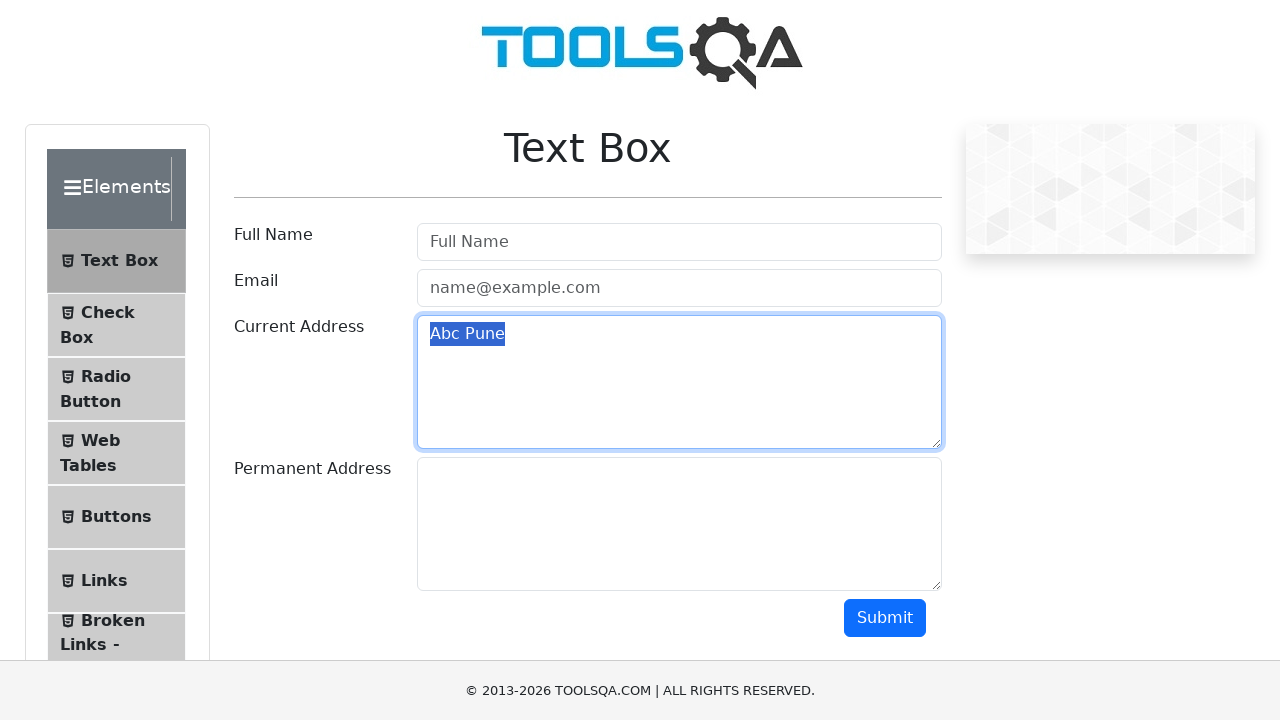

Copied text from current address field using Ctrl+C
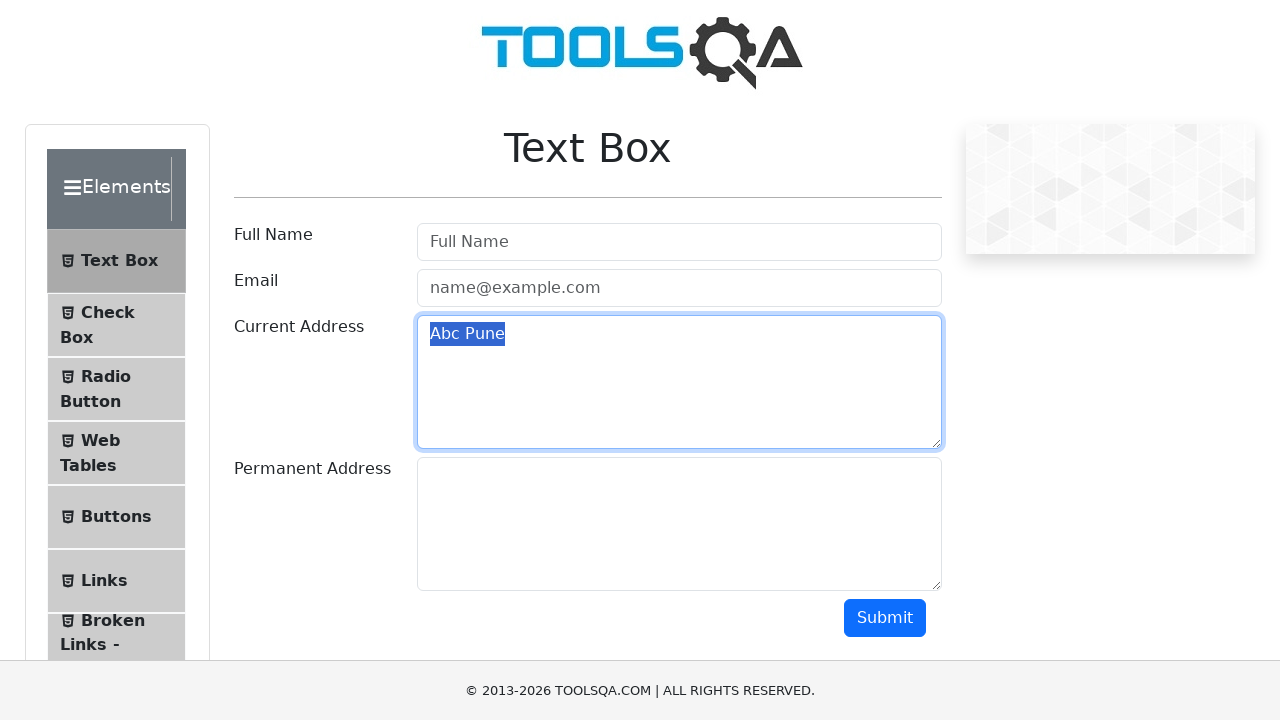

Pressed Tab to move to permanent address field
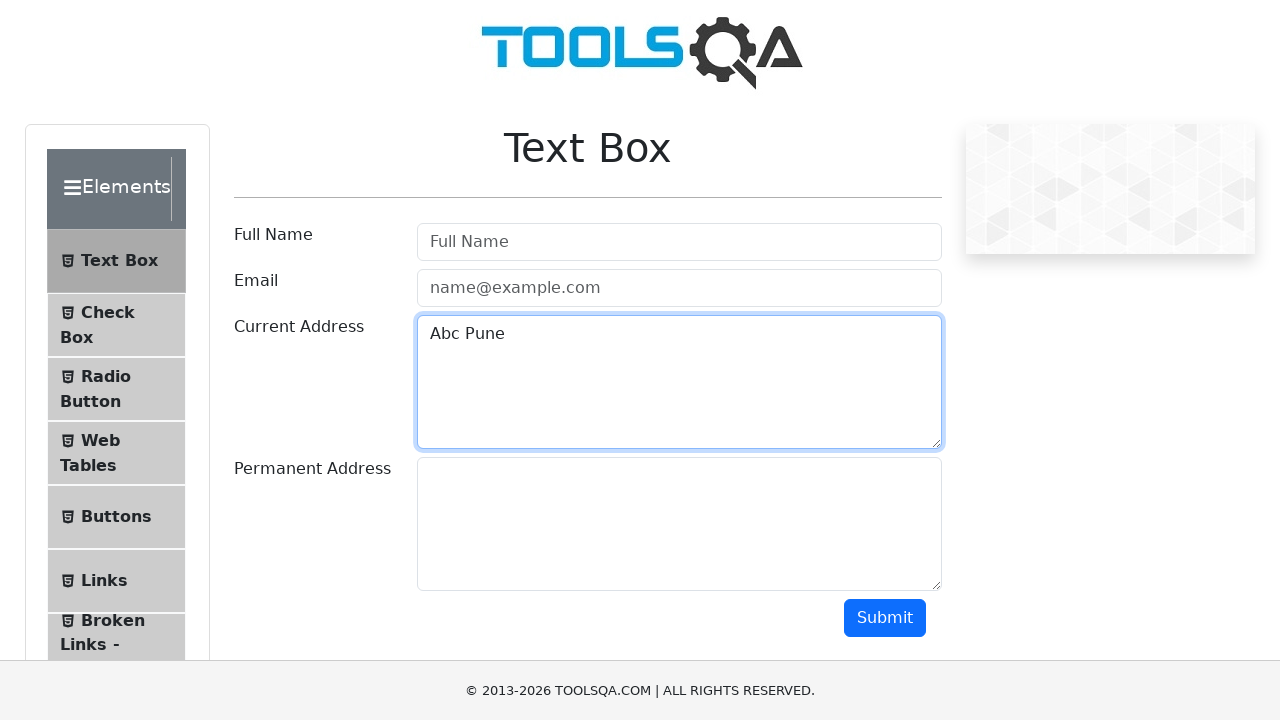

Pasted text into permanent address field using Ctrl+V
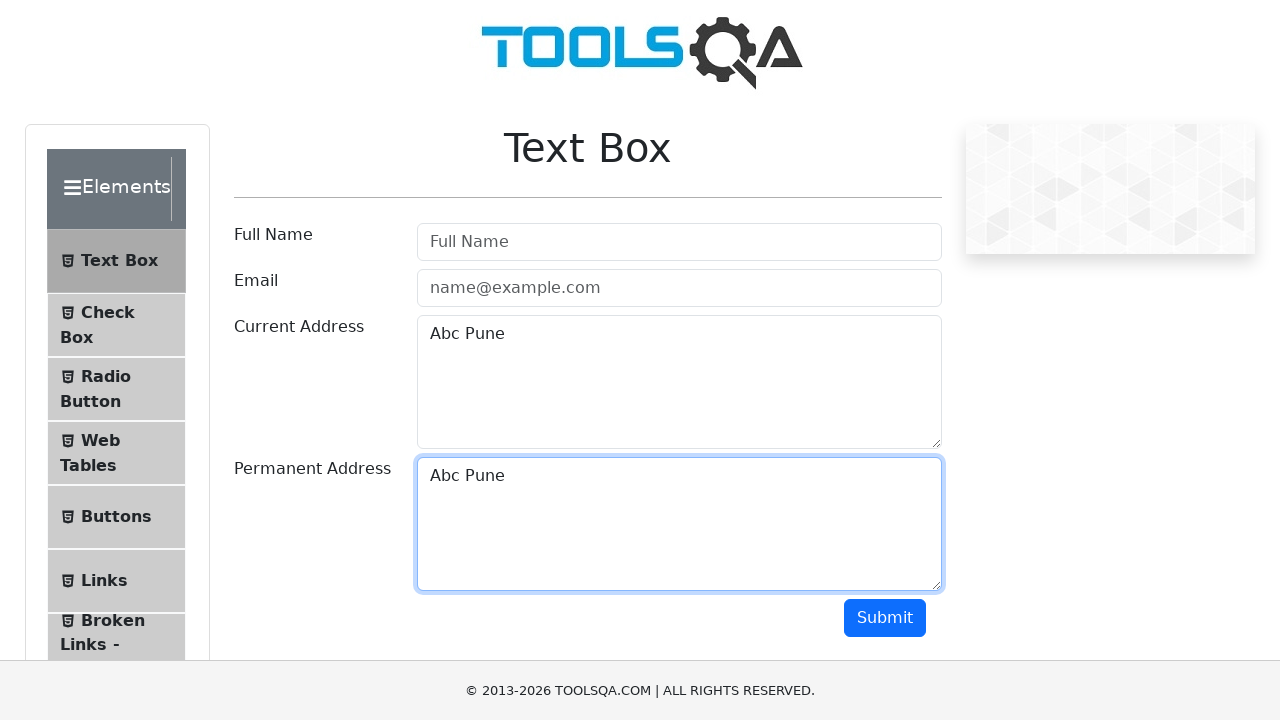

Scrolled down the page by 200 pixels
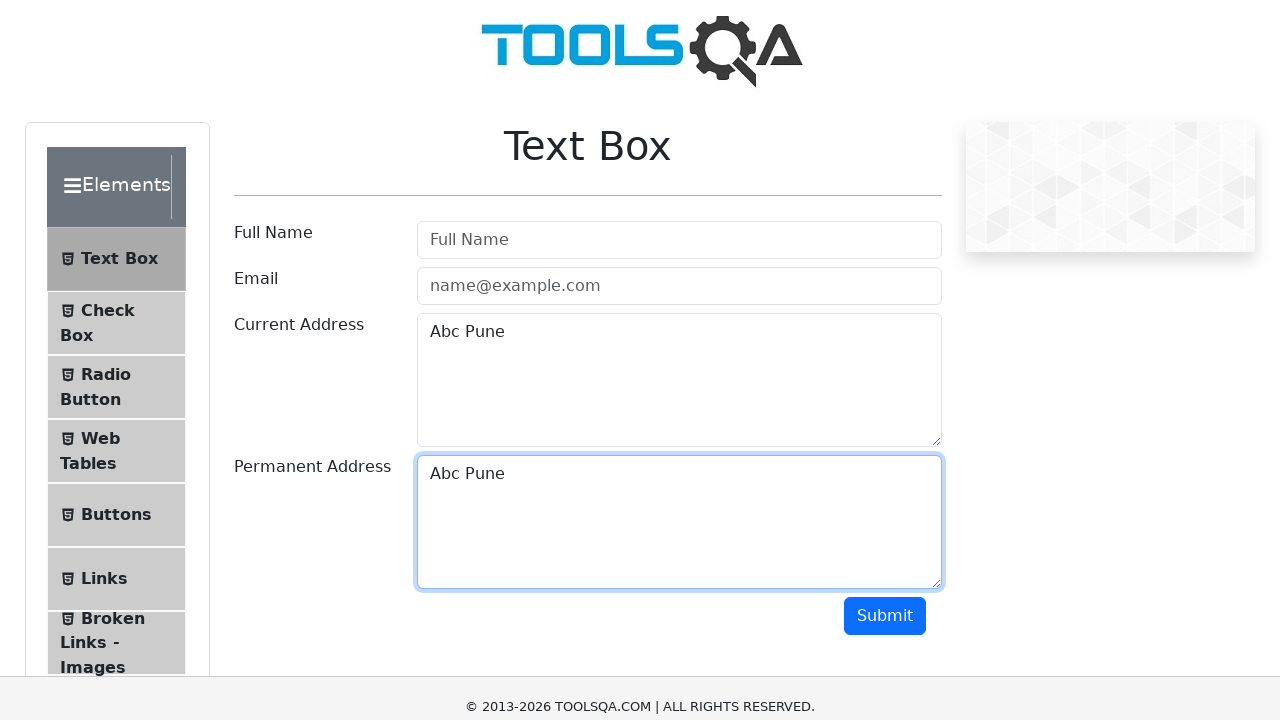

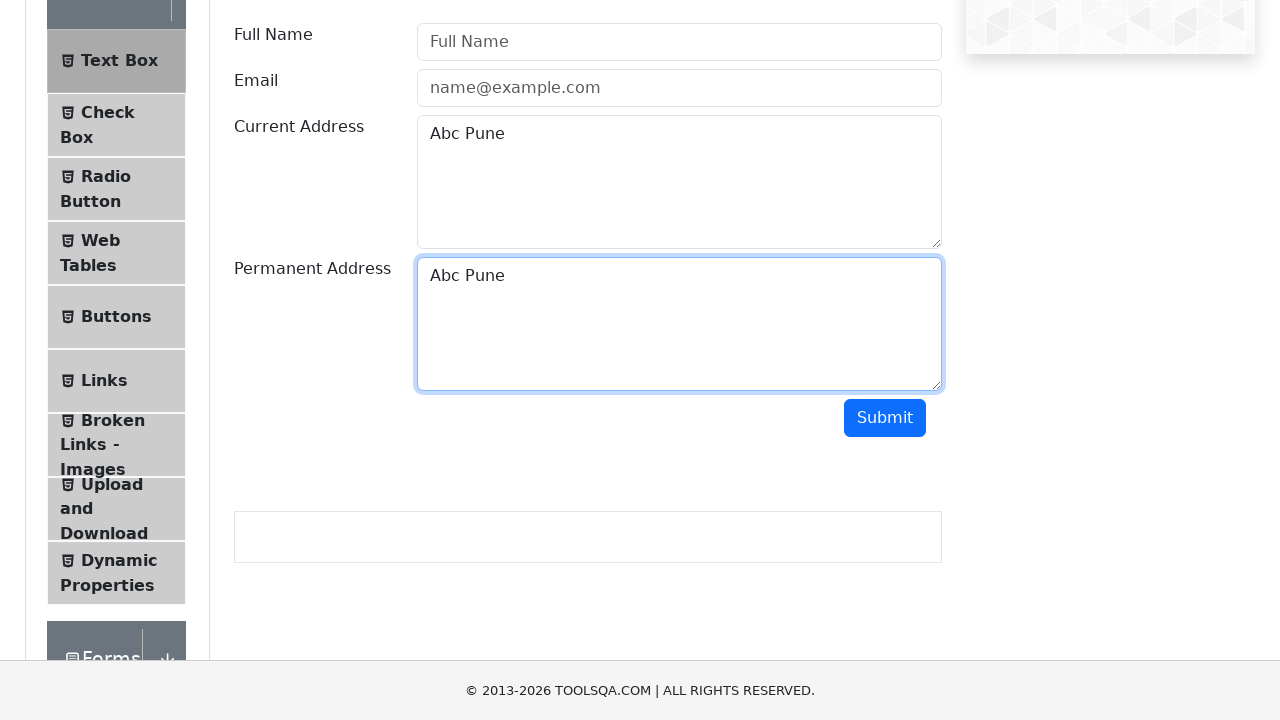